Tests basic browser window manipulation by navigating to Flipkart, maximizing the window, then minimizing it, and retrieving the page title.

Starting URL: https://www.flipkart.com/

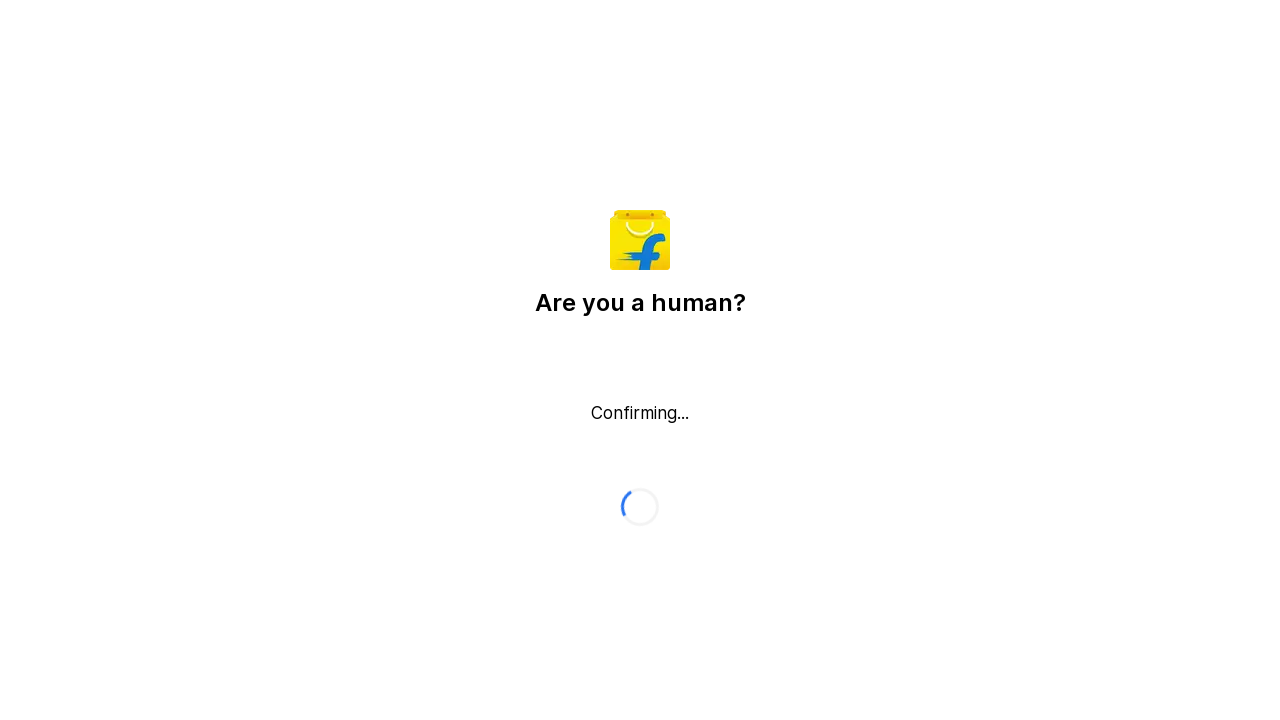

Navigated to Flipkart homepage
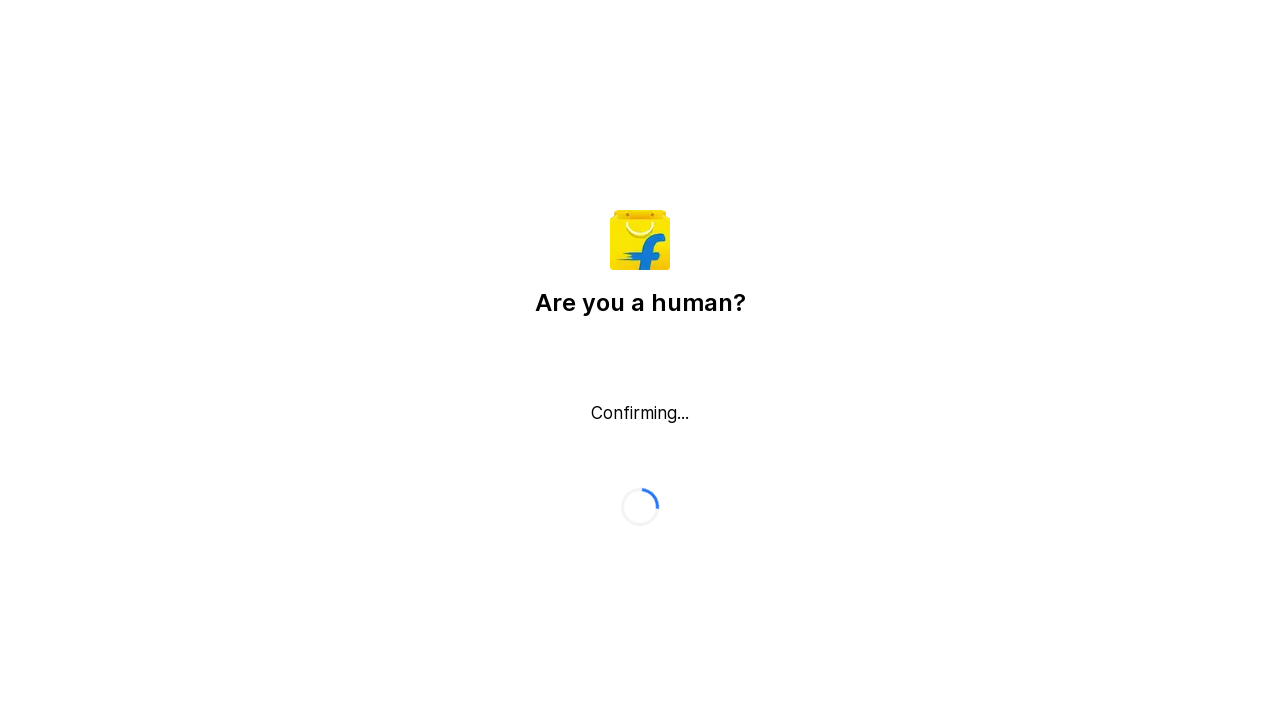

Maximized browser window to 1920x1080
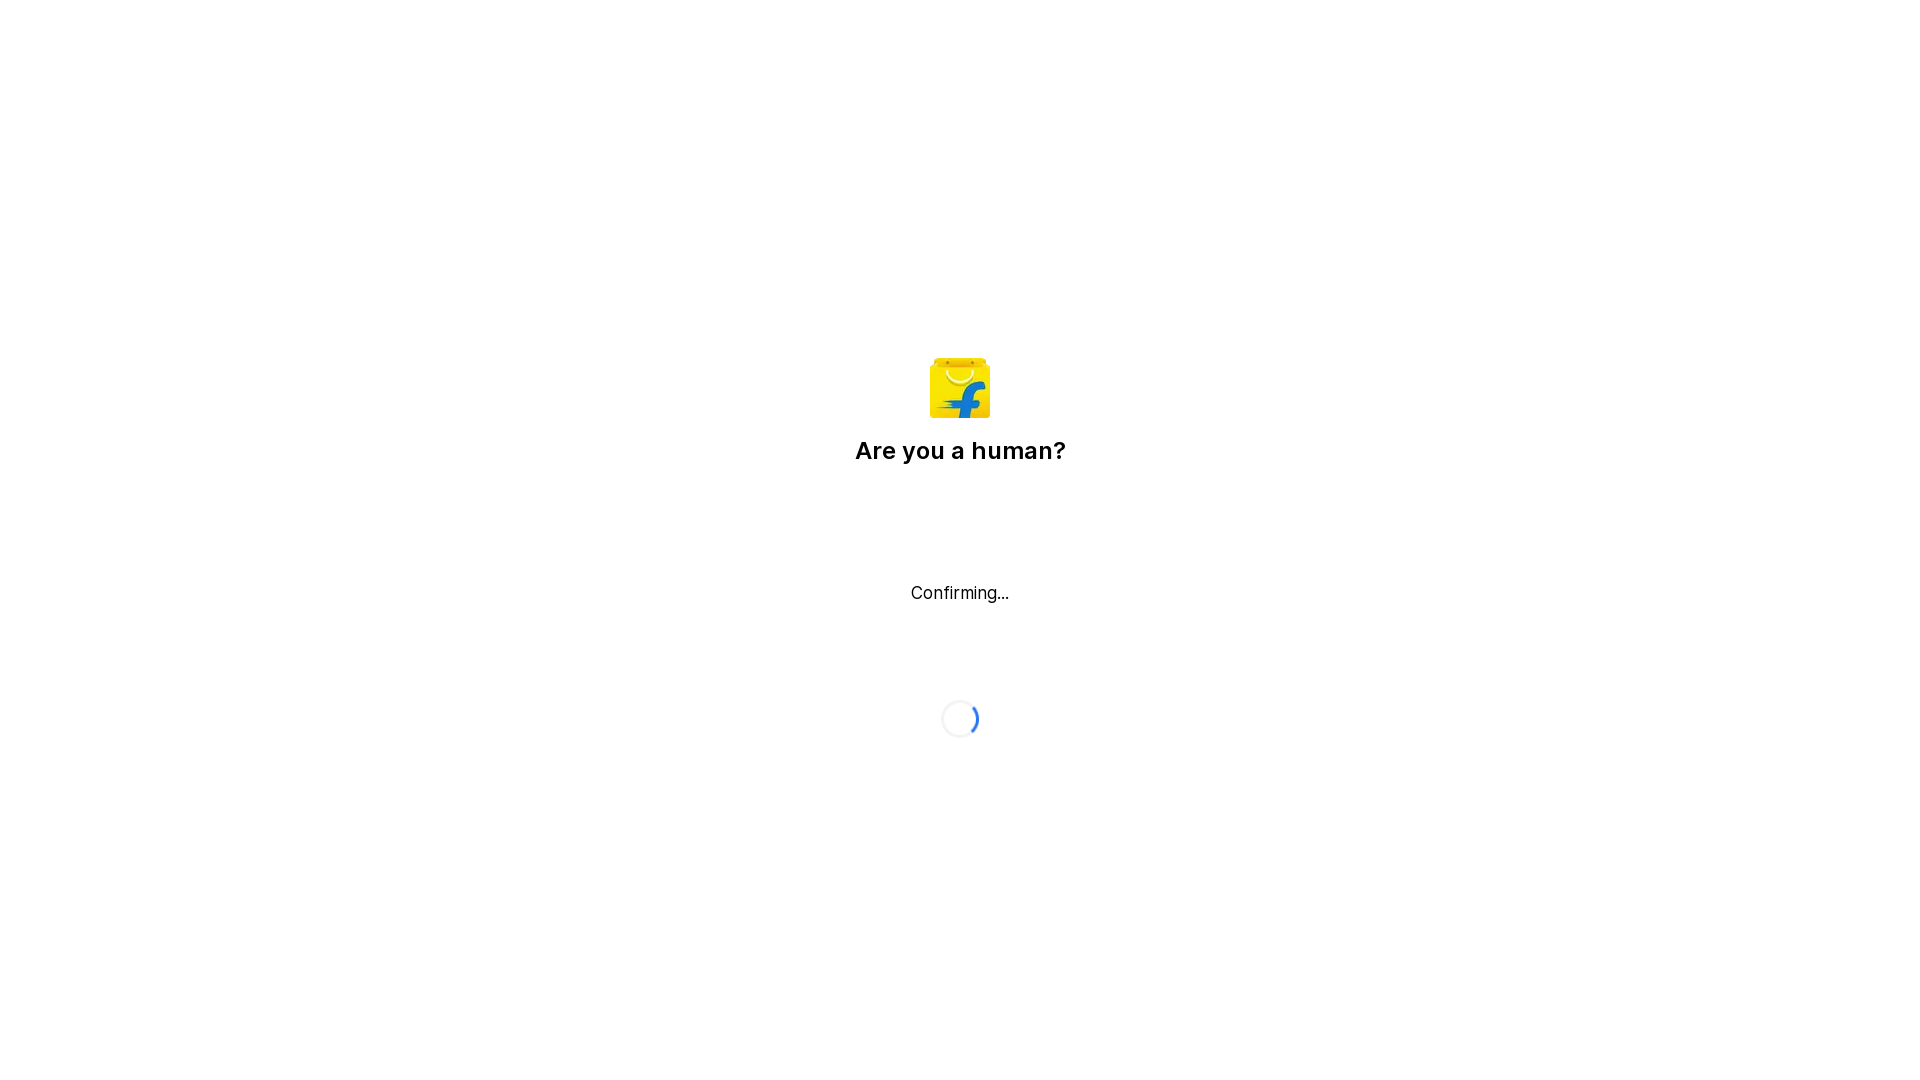

Waited 2 seconds for page to fully load
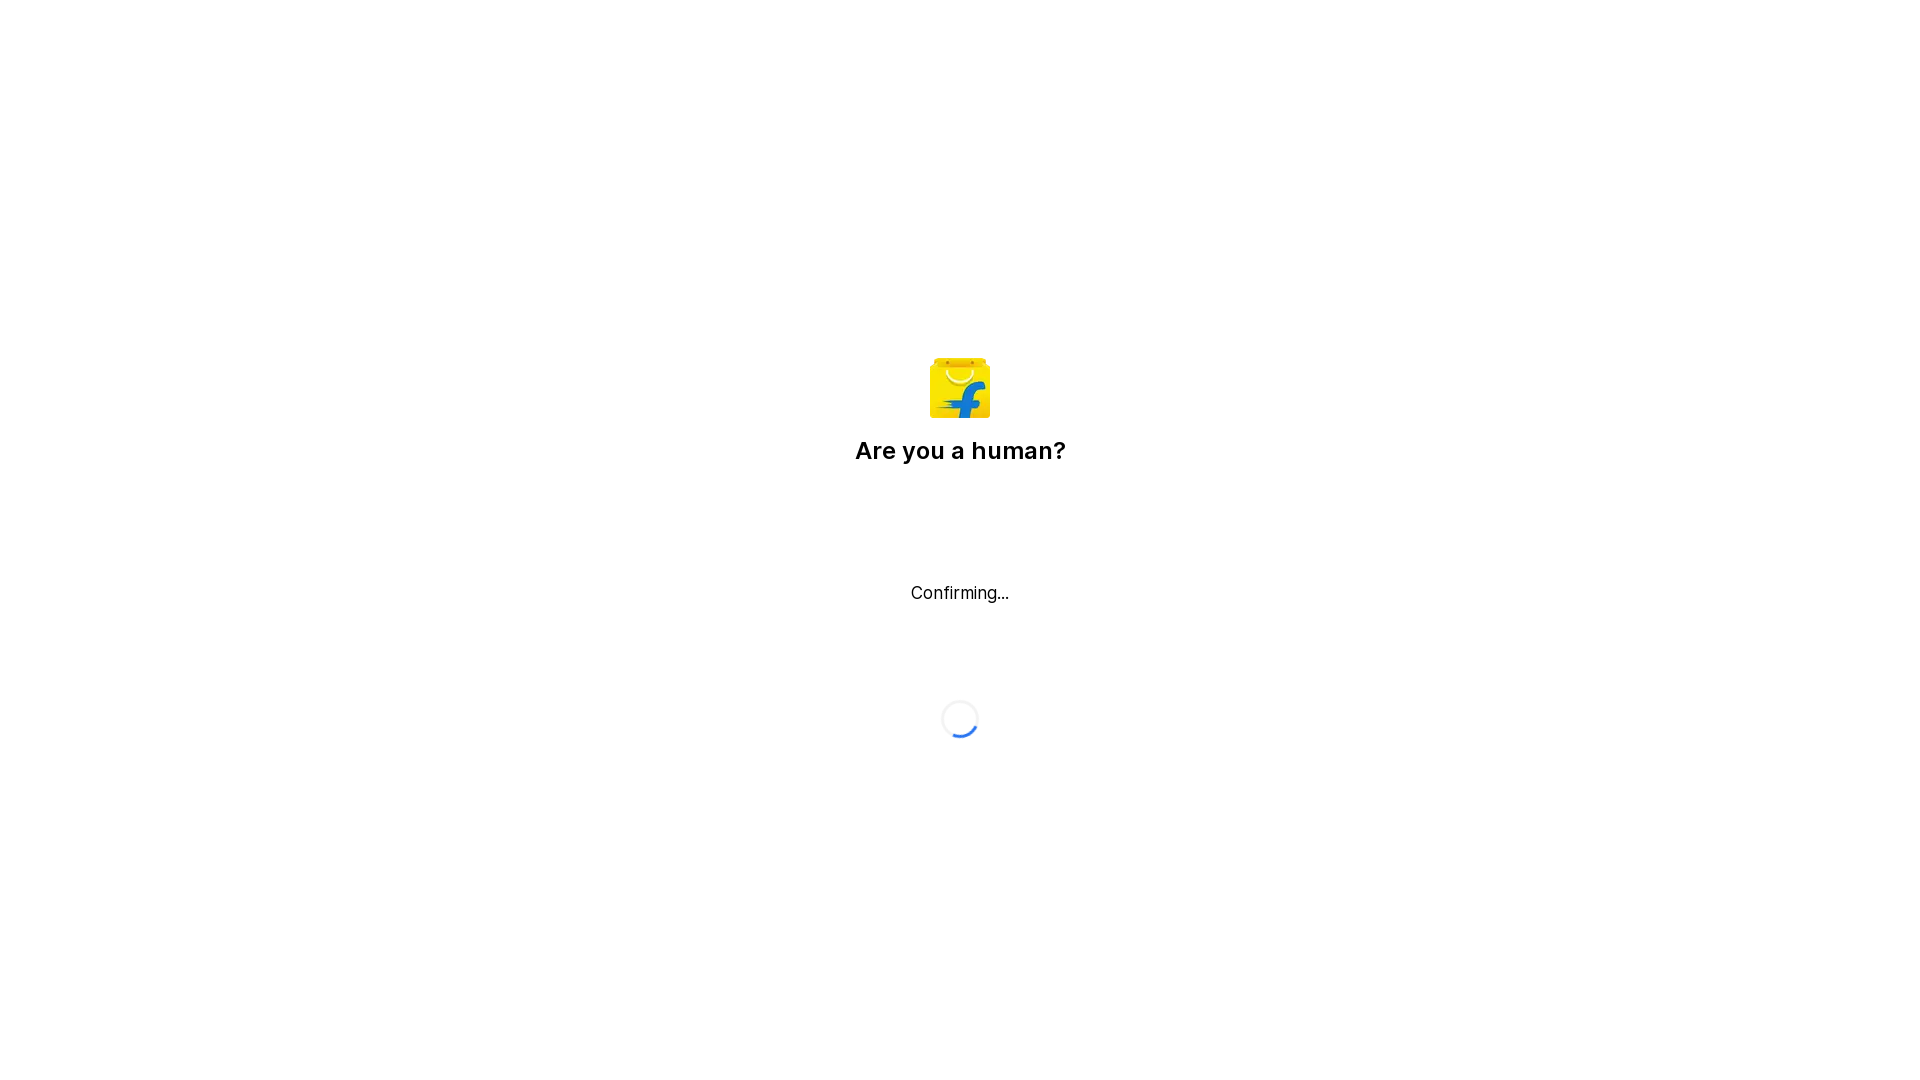

Minimized browser window by reducing viewport to 800x600
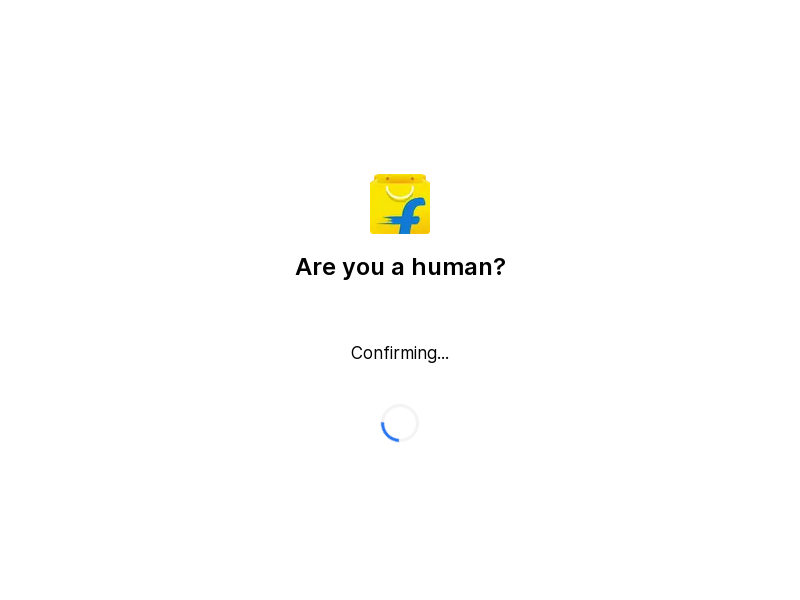

Waited 2 seconds after minimizing window
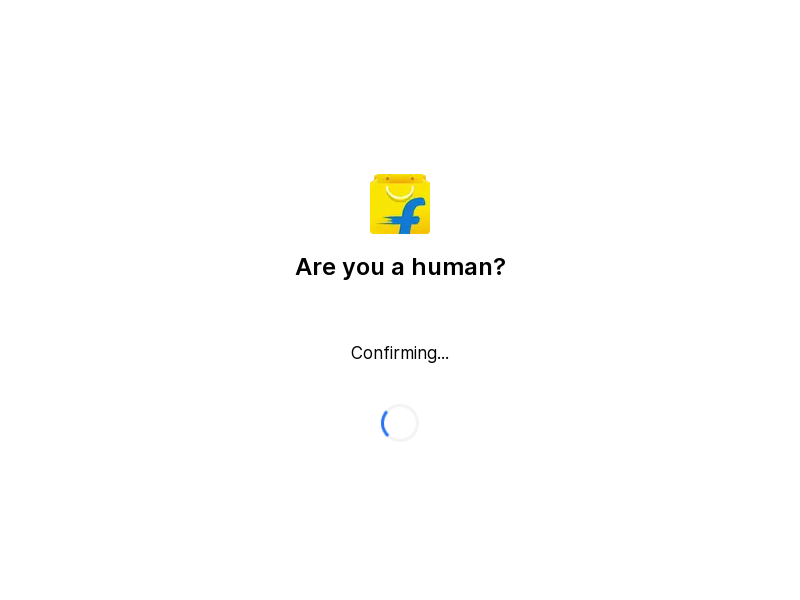

Retrieved page title: Flipkart reCAPTCHA
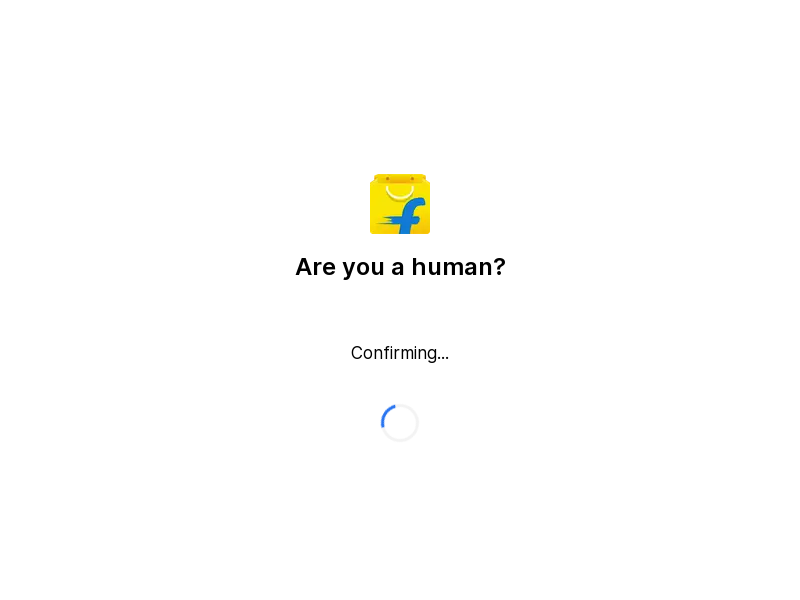

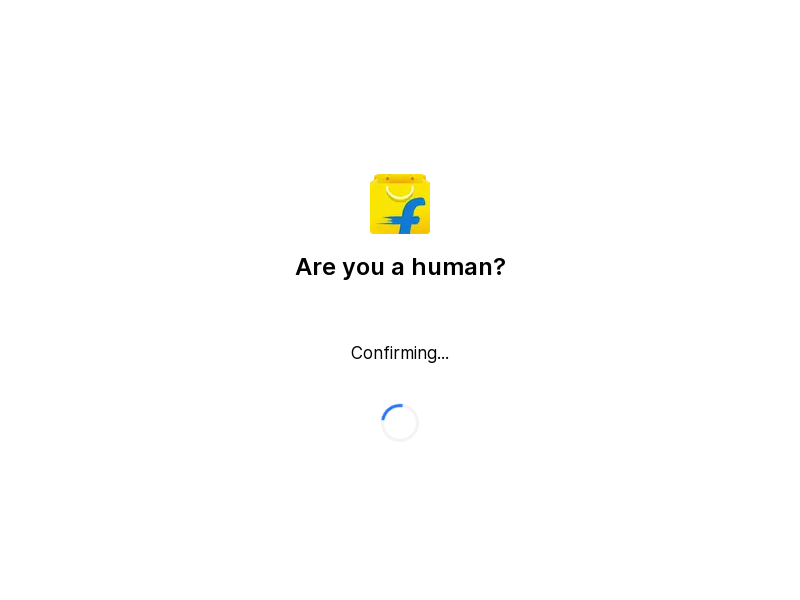